Tests deleting a record from the web table

Starting URL: https://demoqa.com/elements

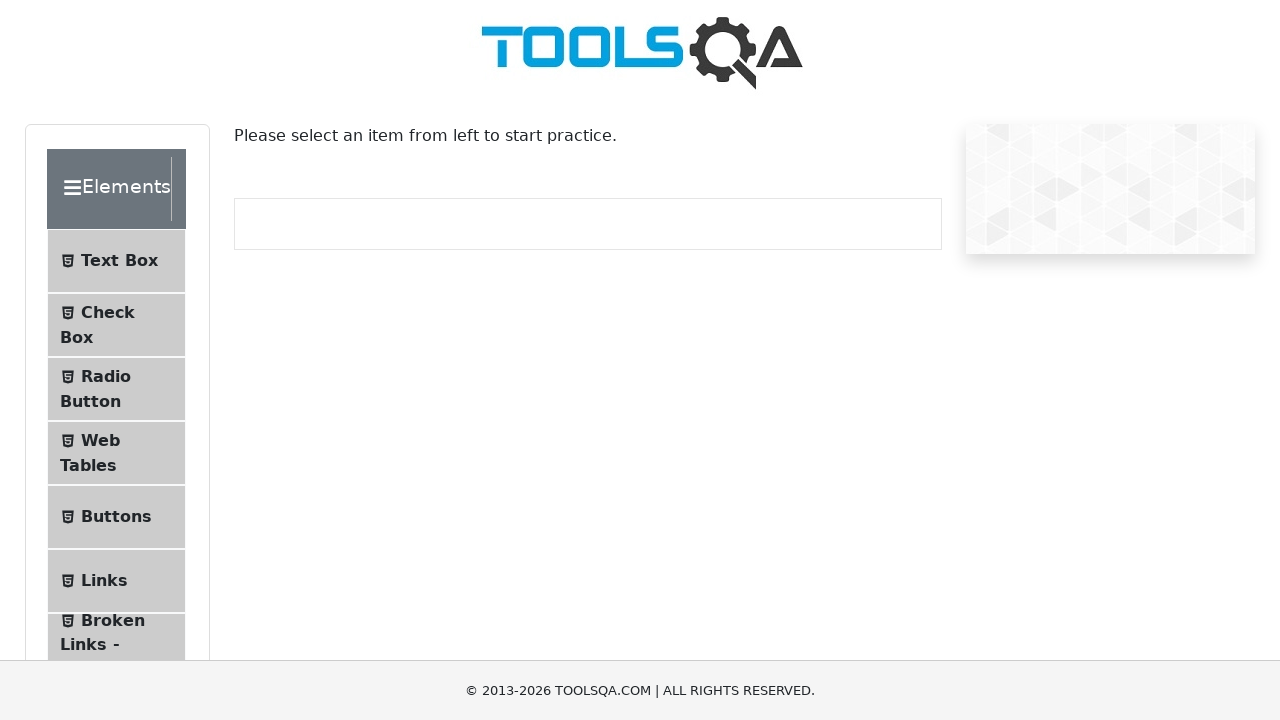

Clicked Web Tables menu item to navigate to the web table section at (116, 453) on #item-3
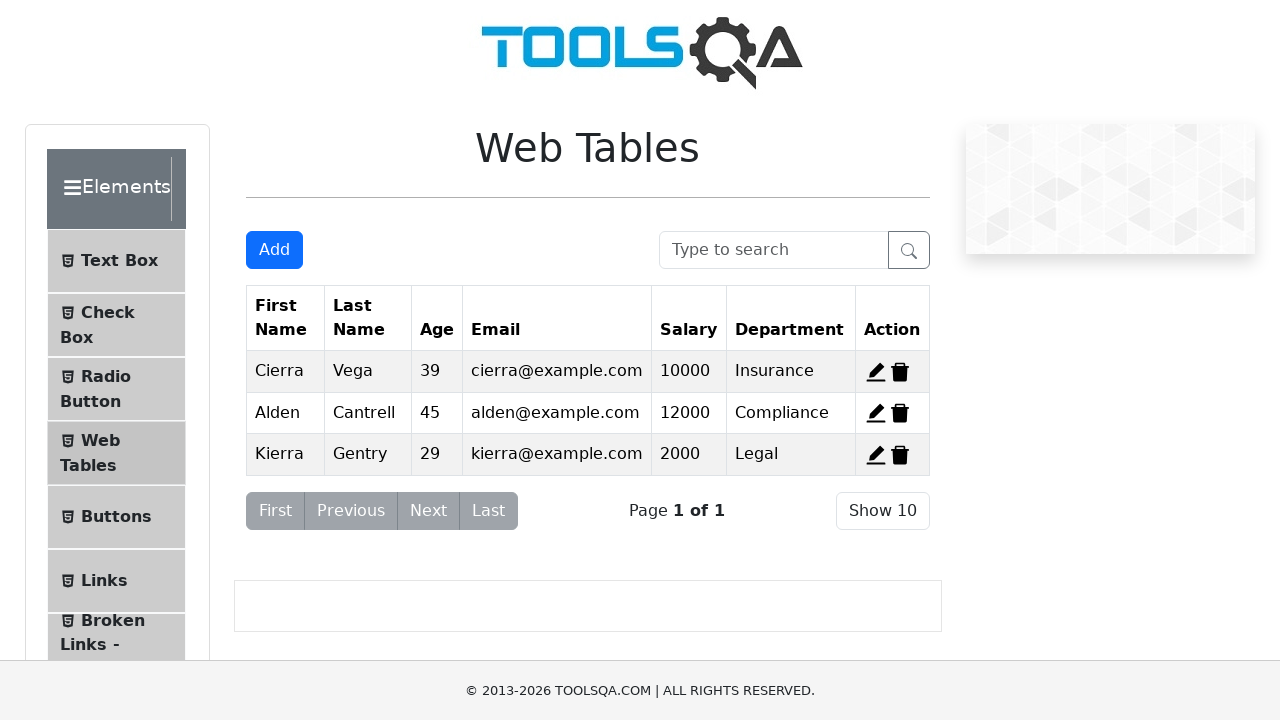

Clicked delete icon for record 1 at (900, 372) on #delete-record-1
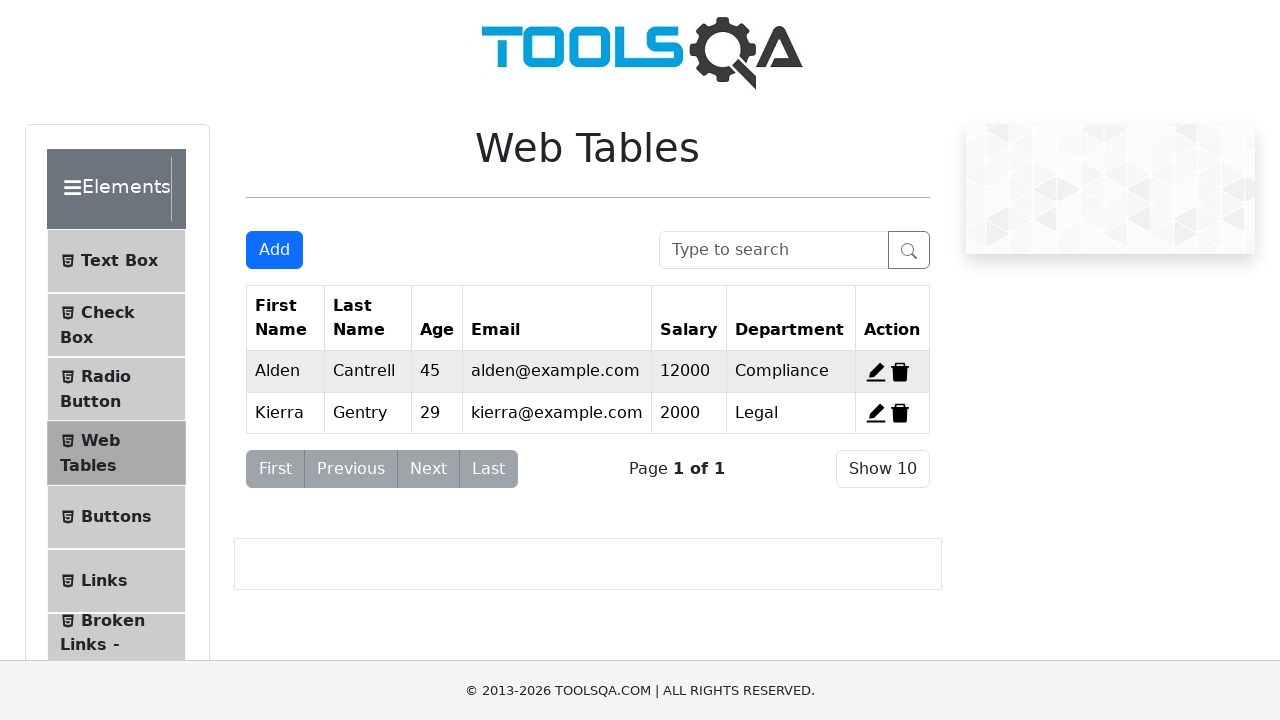

Waited for record deletion to complete
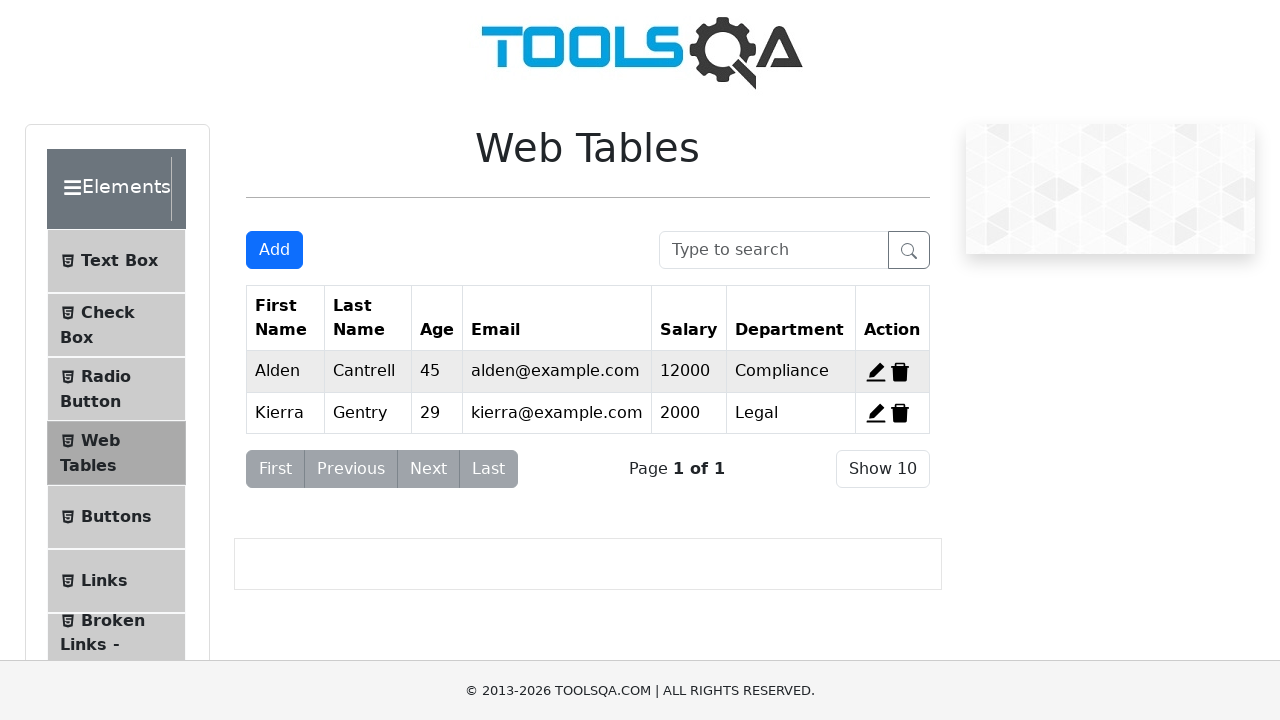

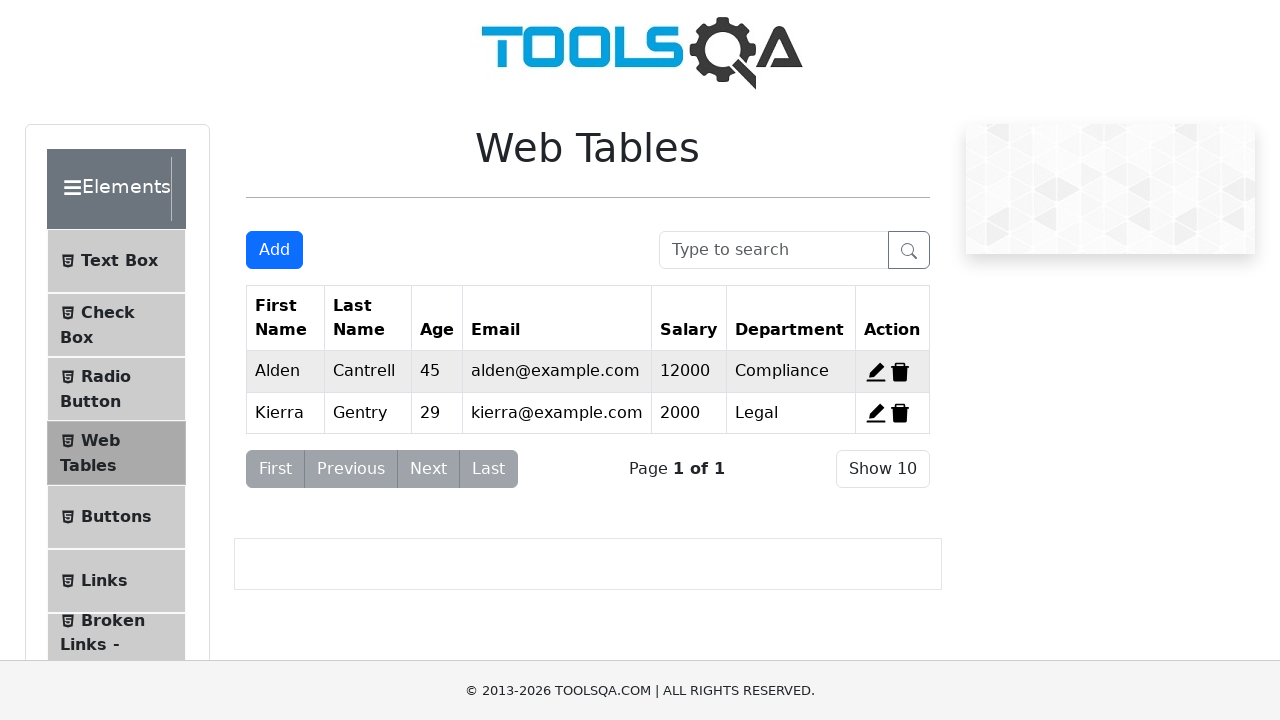